Tests multi-window handling by opening a new tab, navigating between windows, scrolling to course elements, extracting course text, and filling a form field with the extracted text

Starting URL: https://rahulshettyacademy.com/angularpractice/

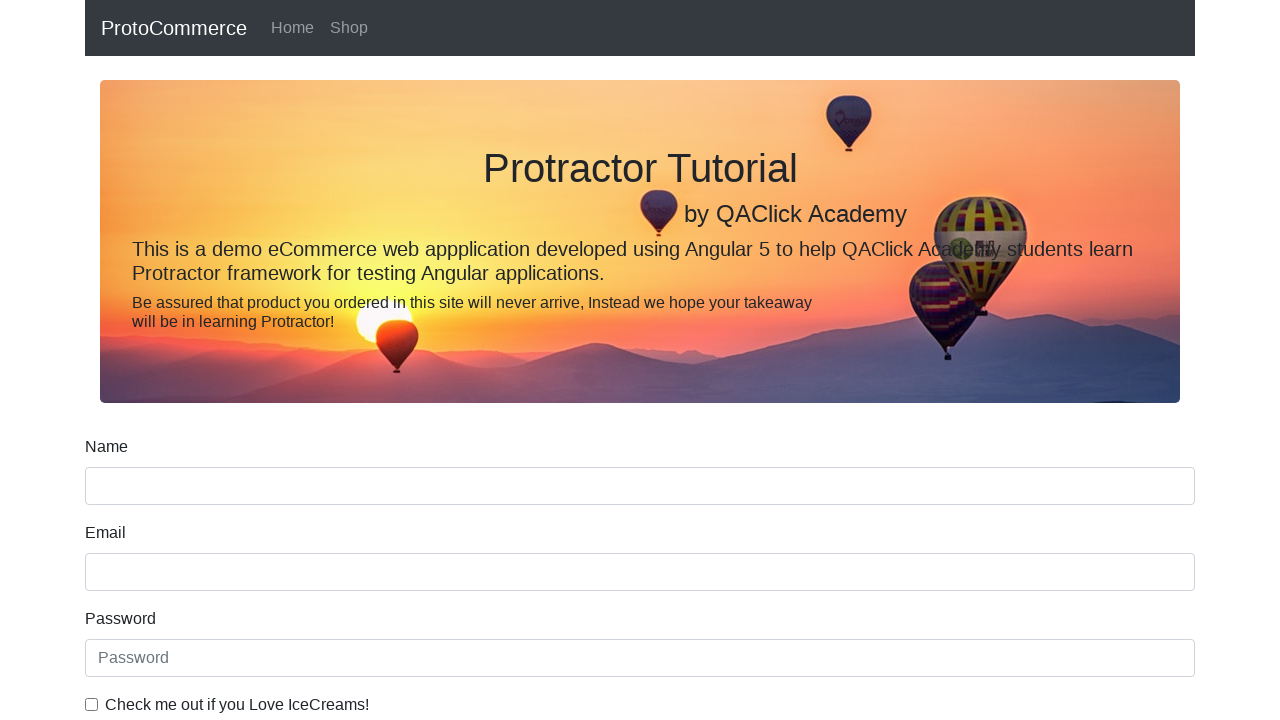

Opened a new tab/page
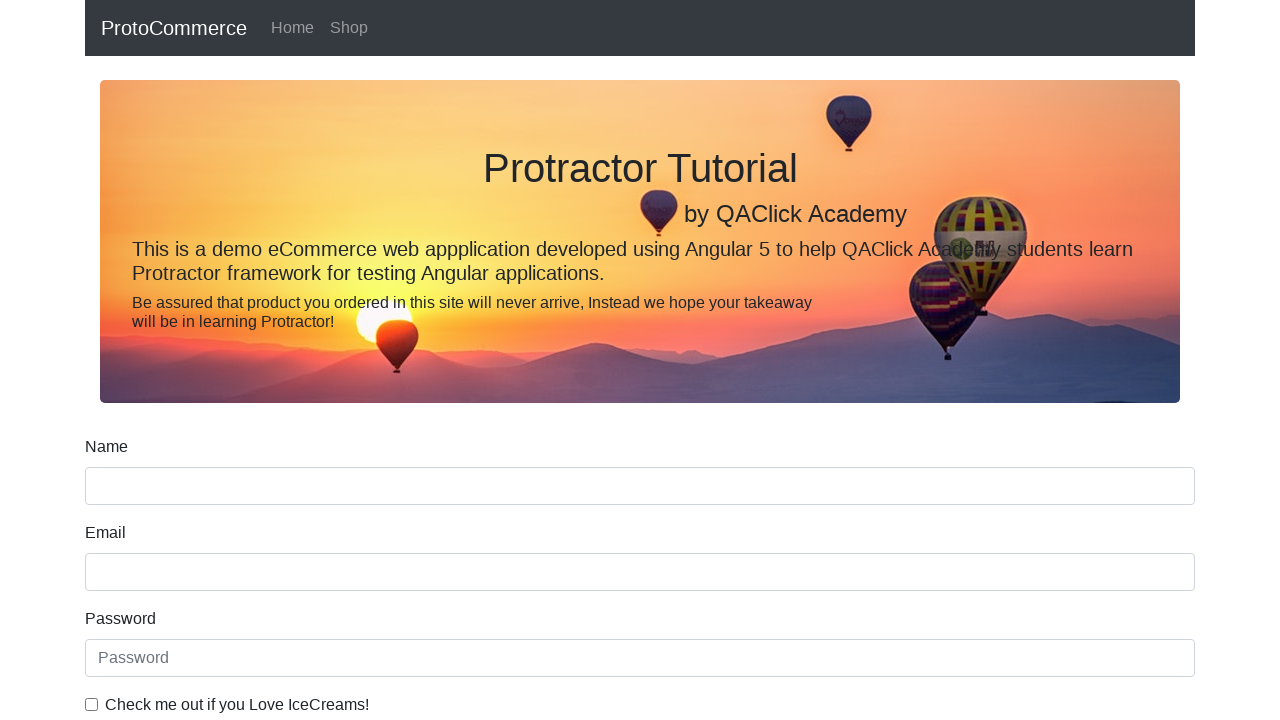

Navigated new page to https://rahulshettyacademy.com/
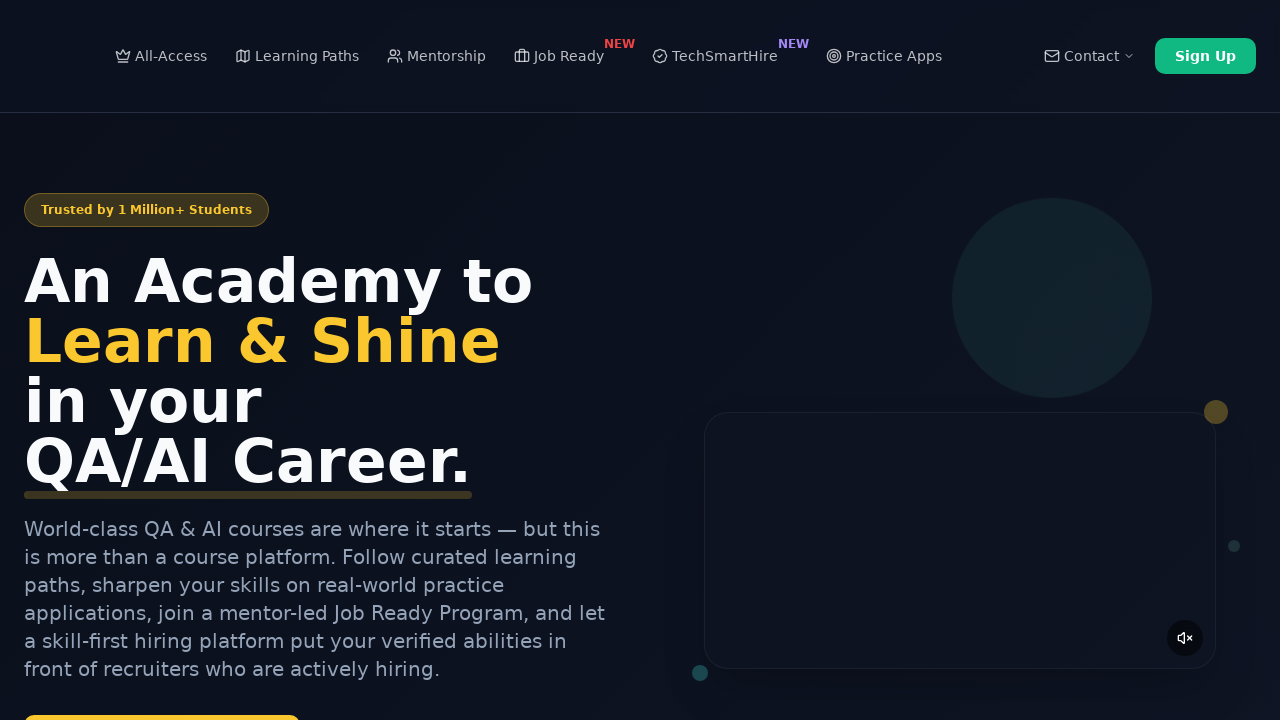

Waited for page to reach networkidle state
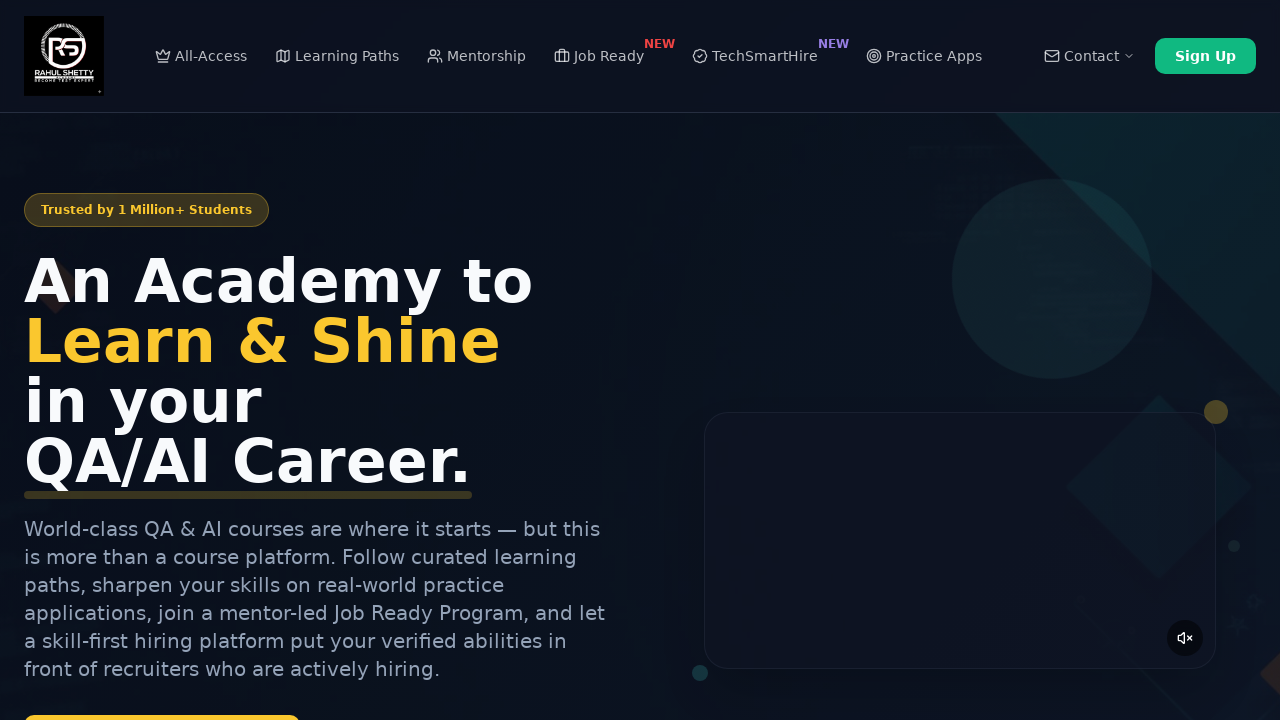

Scrolled down 2000px to reveal course section
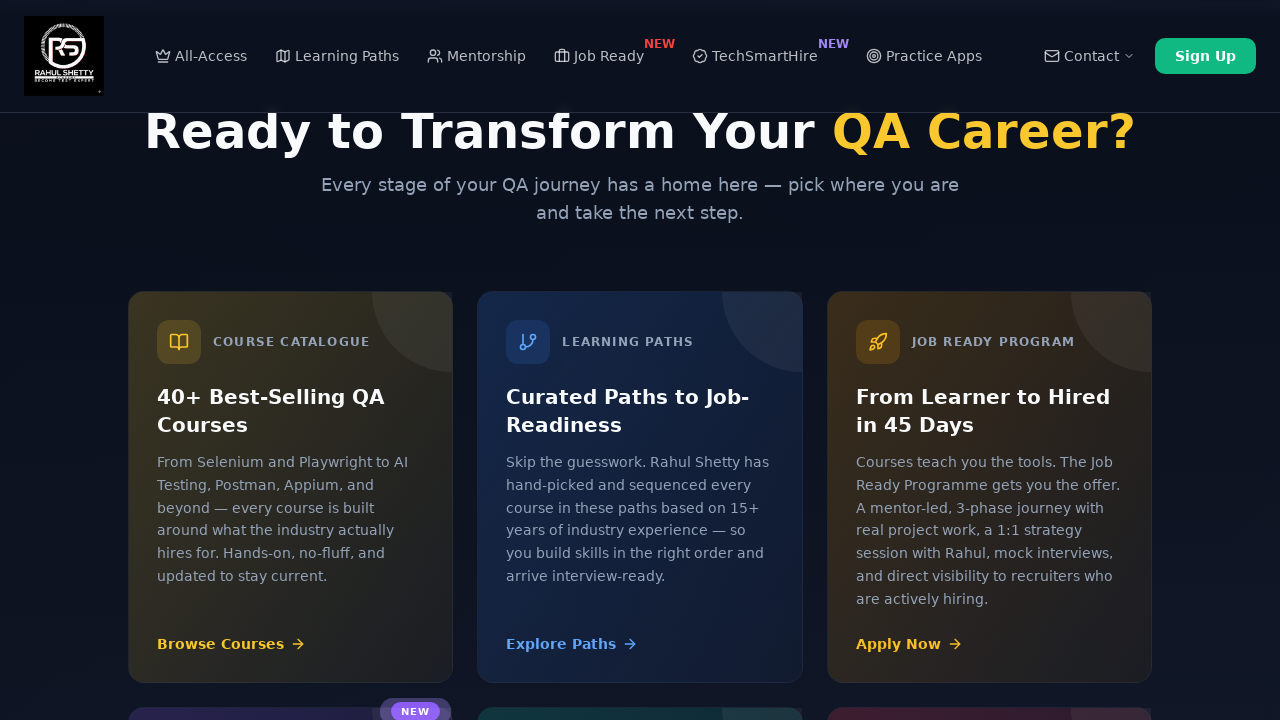

Waited for course links to be visible
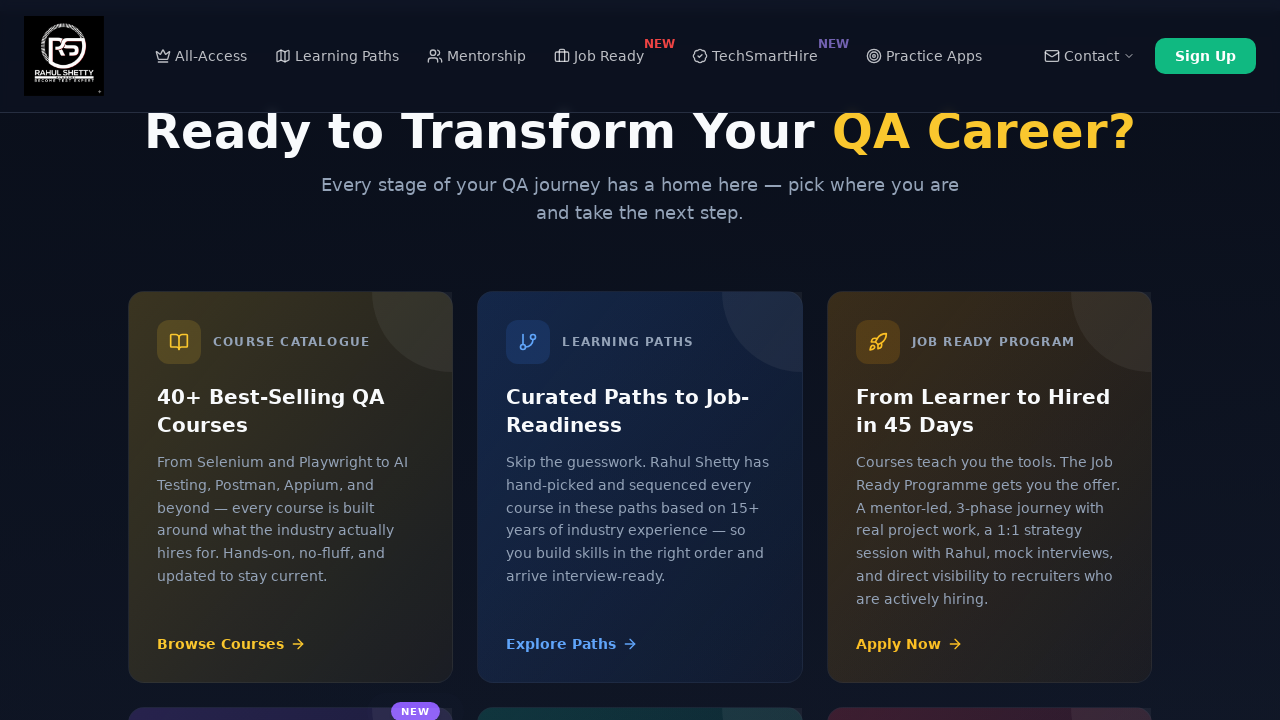

Retrieved all course links (found 5 links)
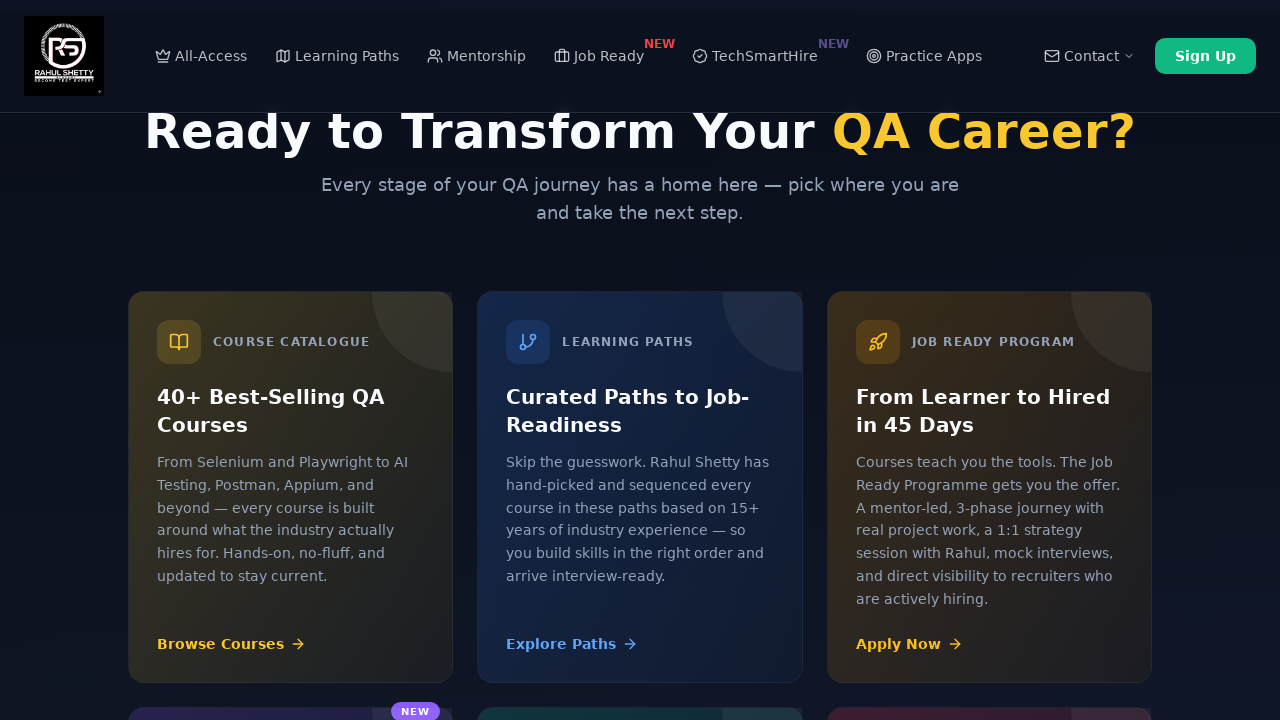

Extracted course name: 'Playwright Testing'
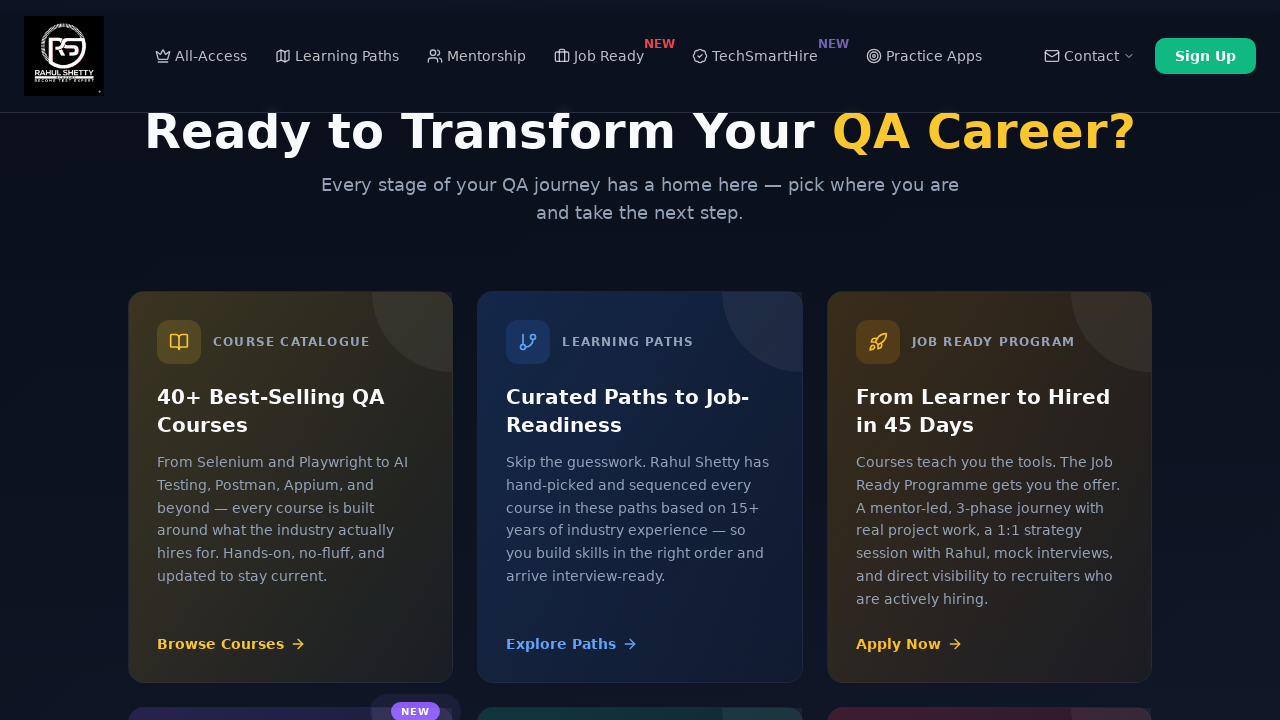

Filled name field with extracted course name: 'Playwright Testing' on .form-control[name='name']
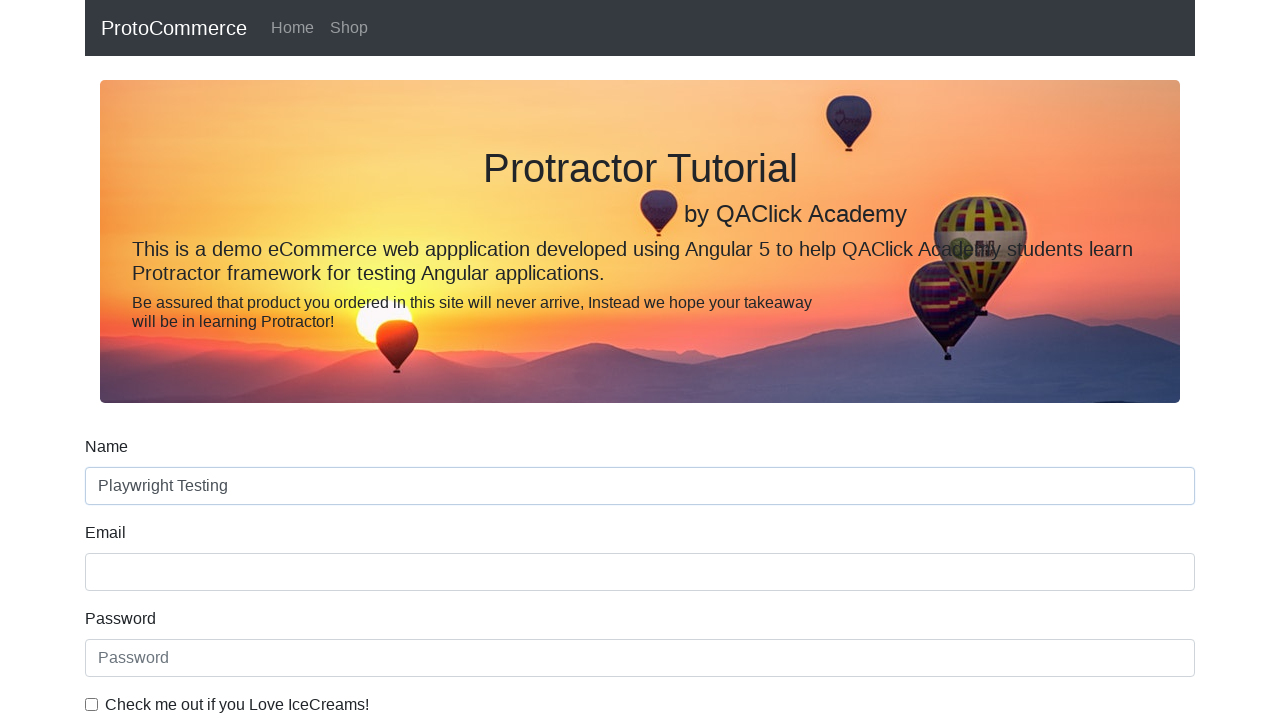

Closed the new tab
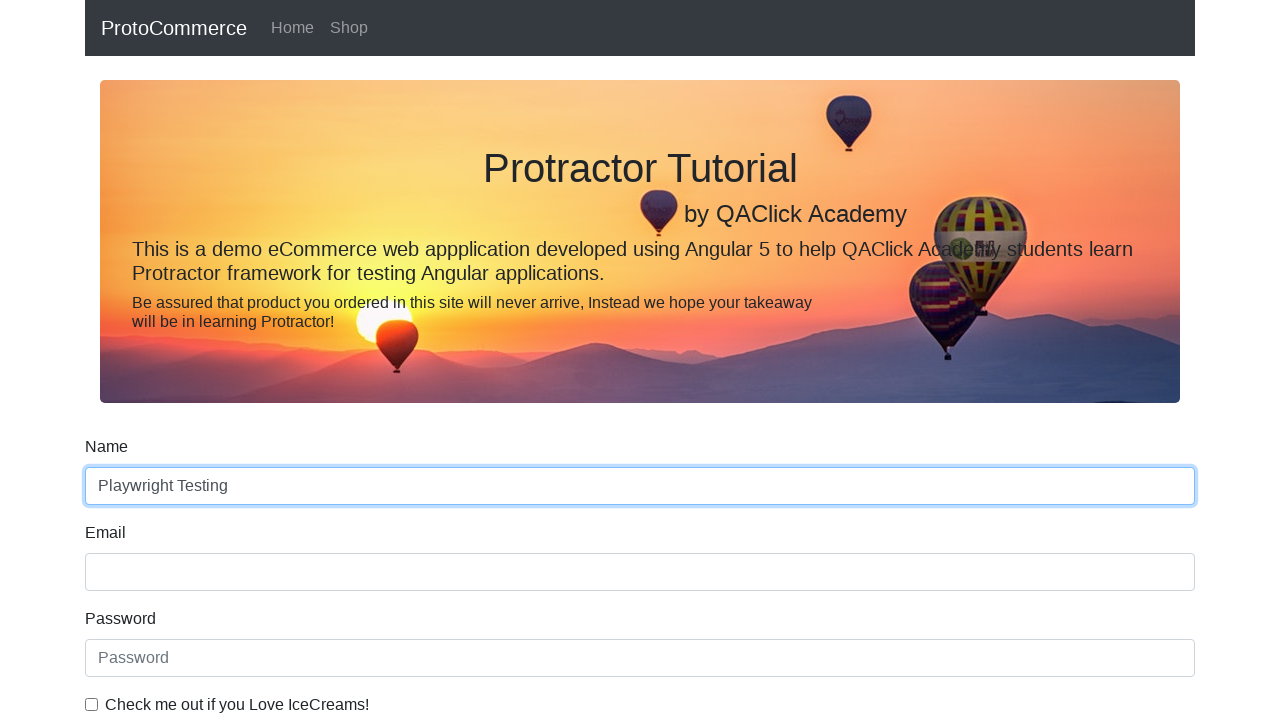

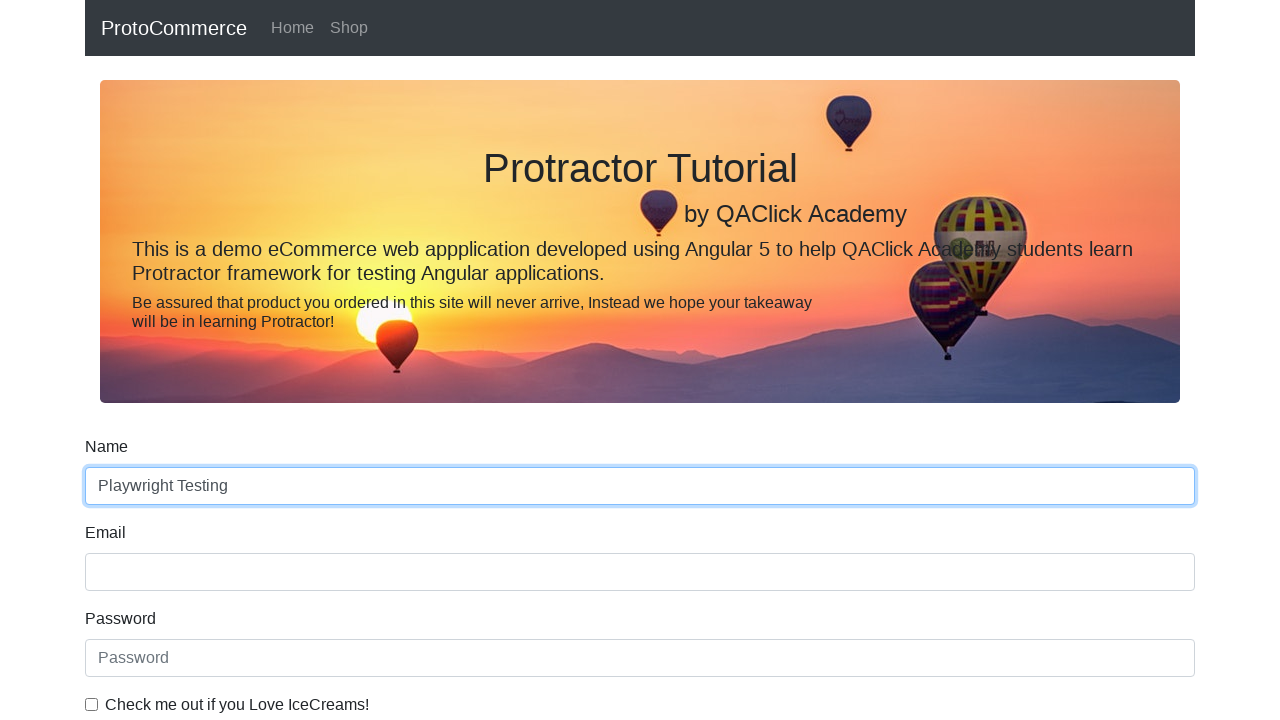